Tests prompt alert functionality by clicking a button to trigger a prompt alert, entering text into it, and accepting the alert

Starting URL: https://demoqa.com/alerts/

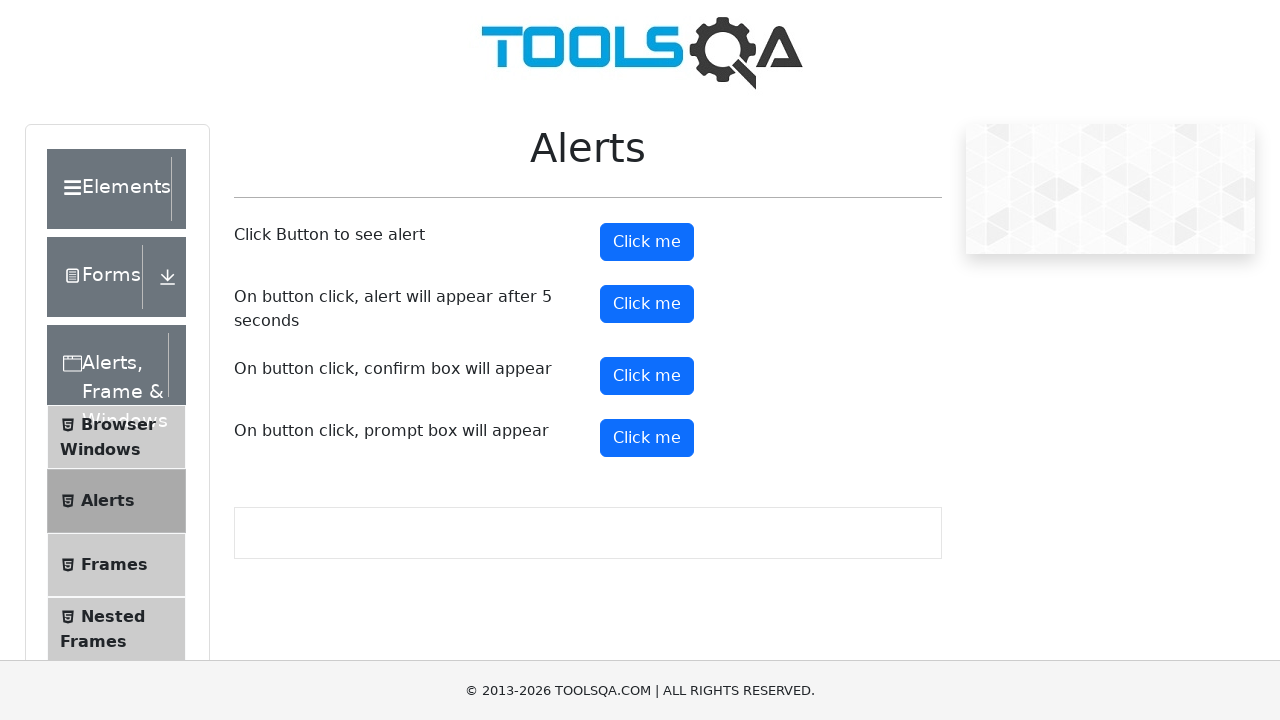

Clicked prompt button to trigger alert at (647, 438) on #promtButton
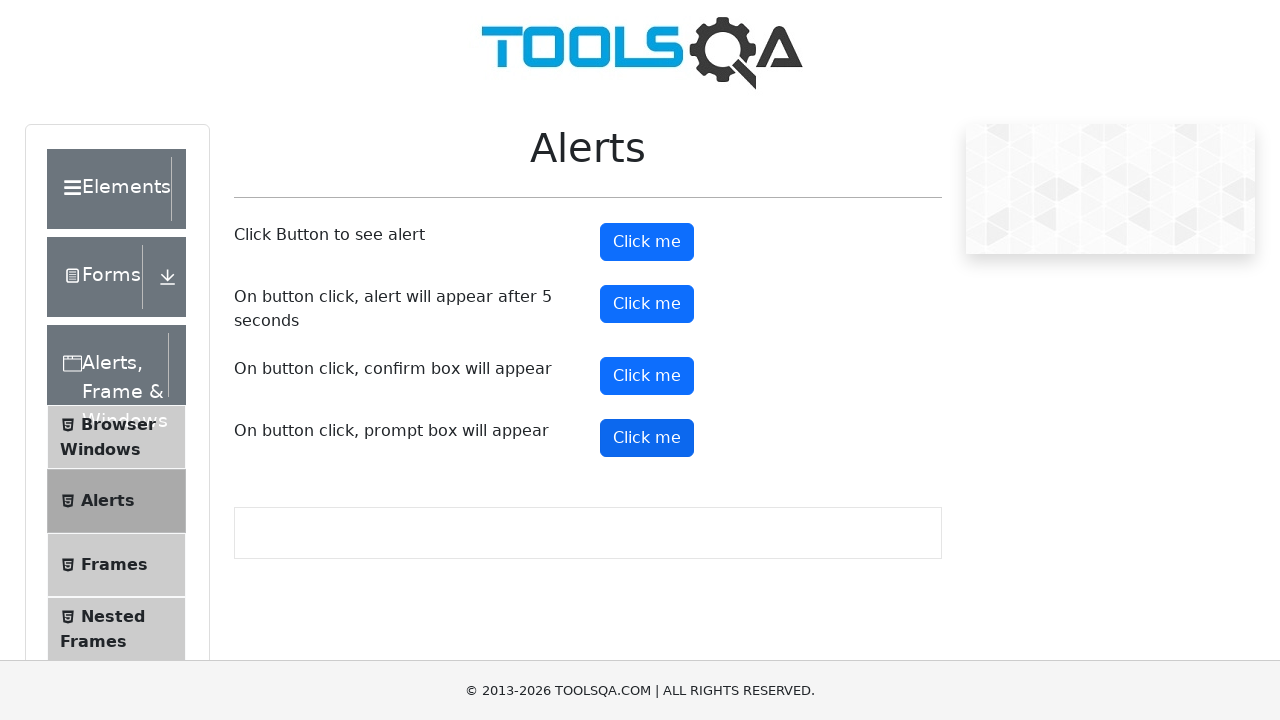

Set up dialog handler to accept prompt with text 'MR Training Institute in Hyderabad'
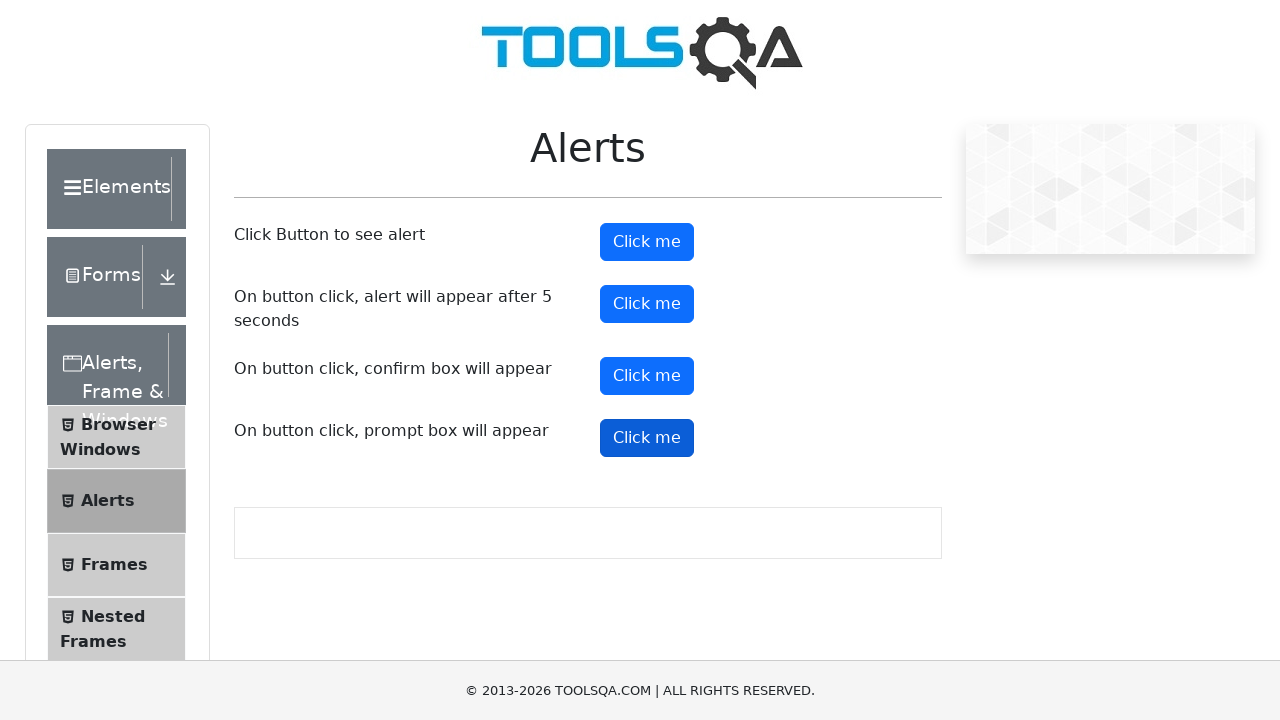

Waited 2 seconds for alert action to complete
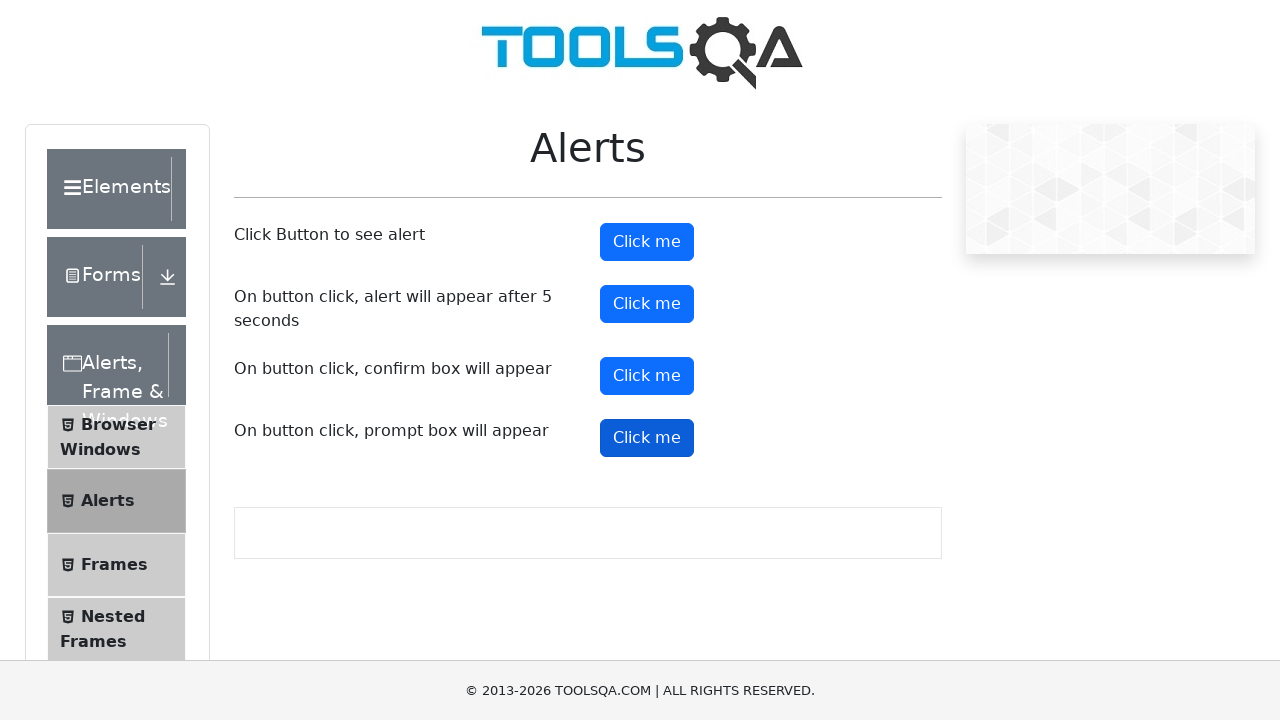

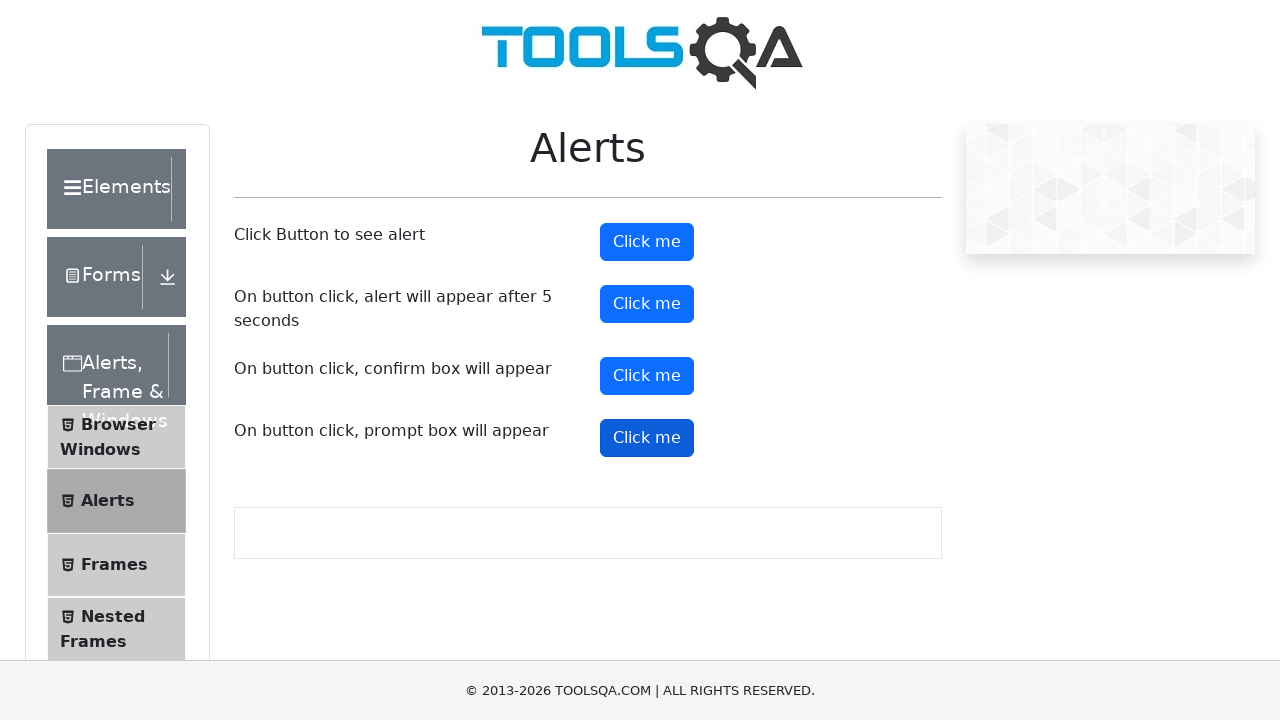